Tests confirm alert functionality by clicking the button and dismissing the confirmation dialog

Starting URL: https://v1.training-support.net/selenium/javascript-alerts

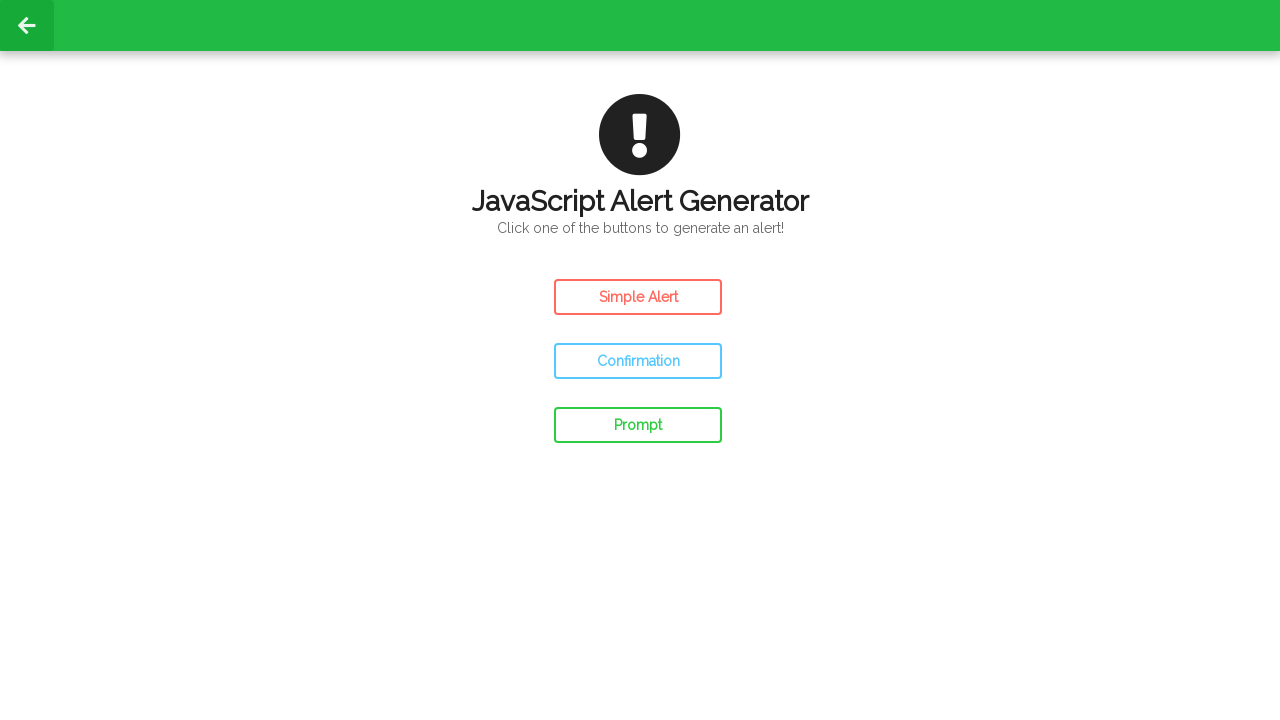

Clicked the Confirmation button at (638, 361) on text='Confirmation'
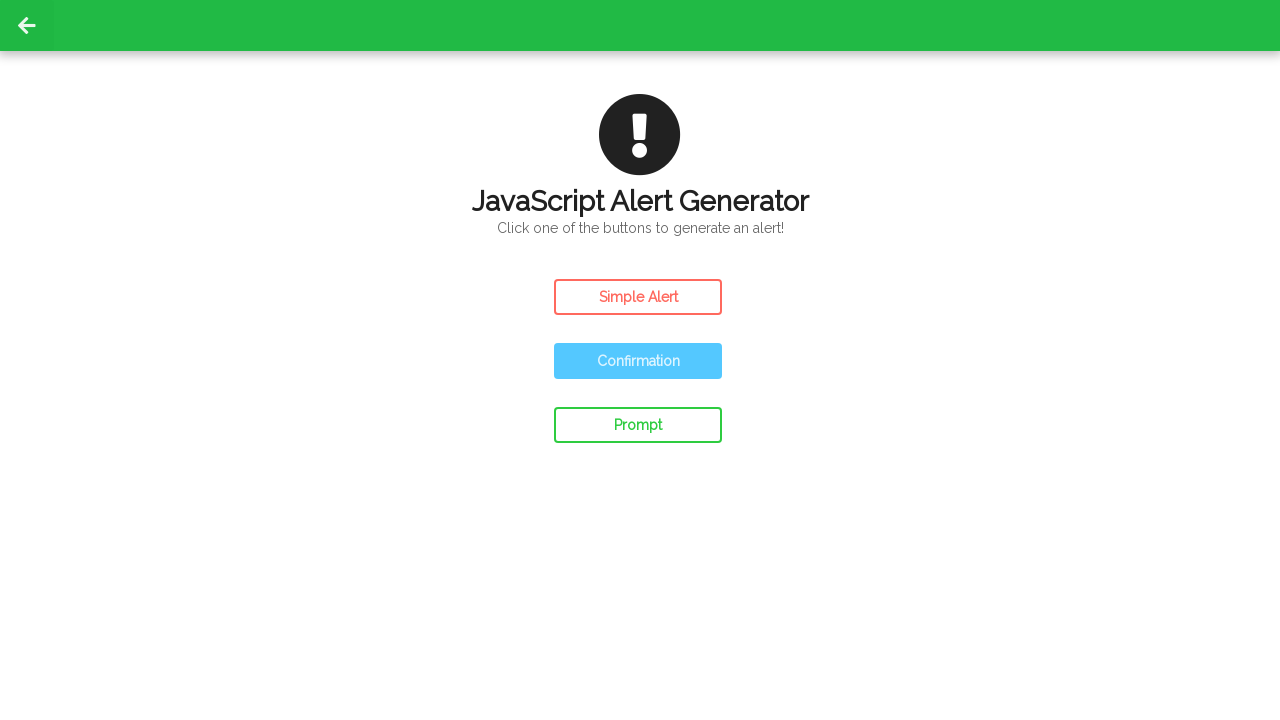

Set up dialog handler to dismiss confirmation dialog
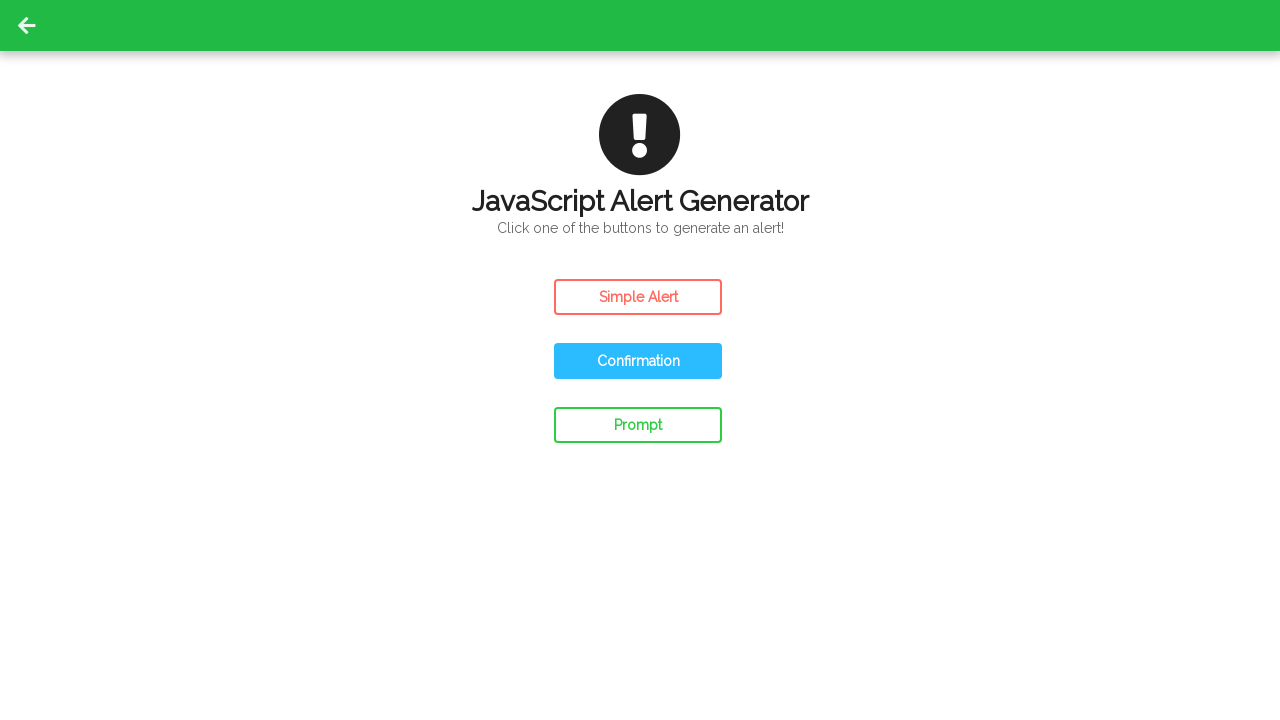

Waited 500ms for dialog handling to complete
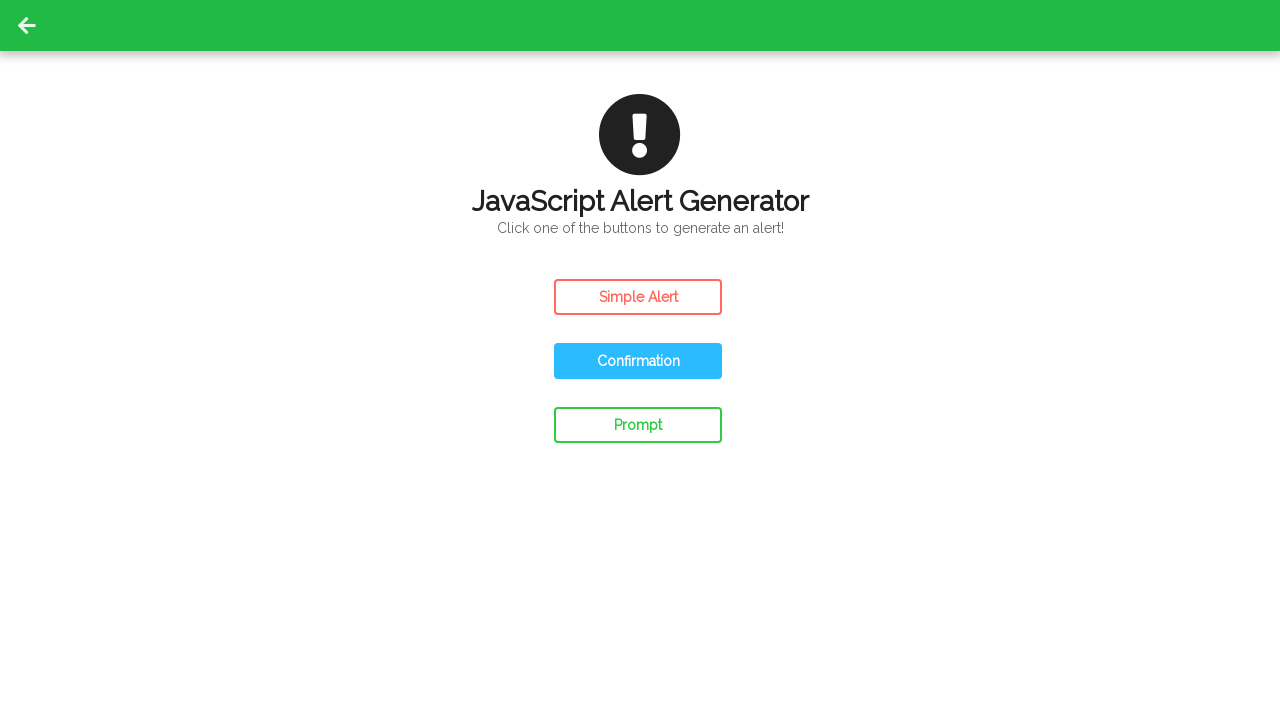

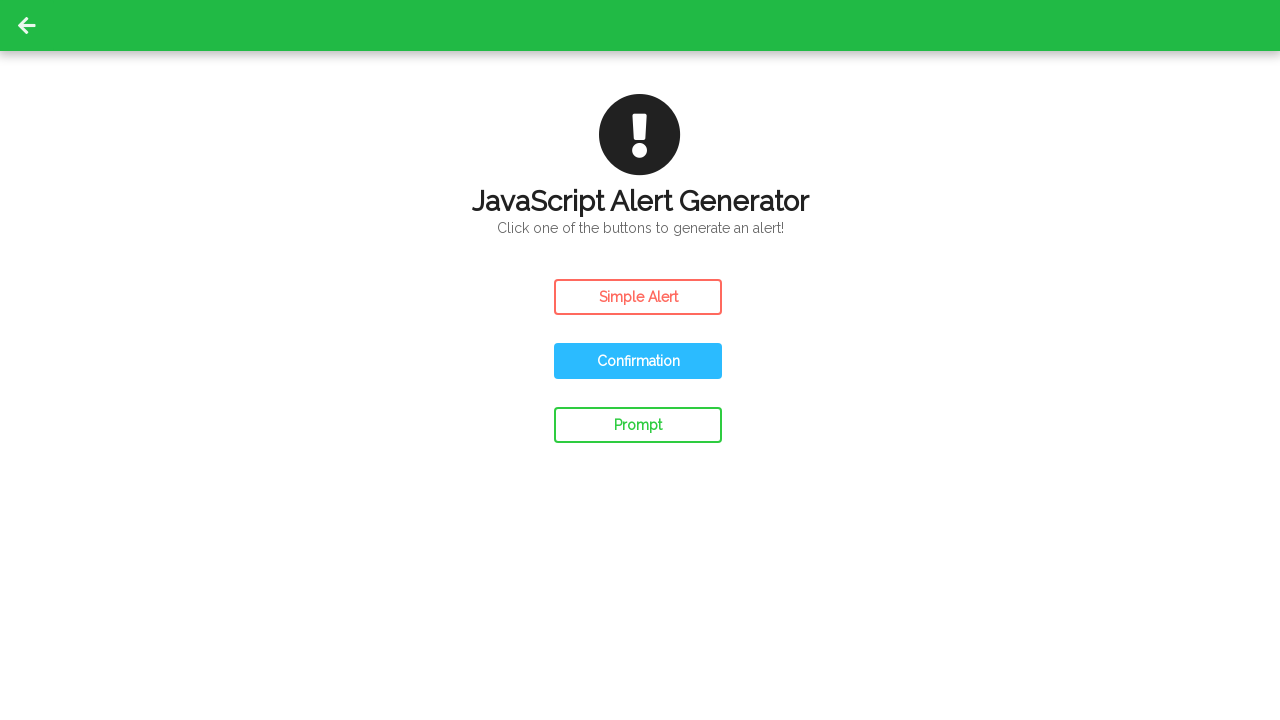